Tests handling of iframes by clicking buttons inside different frames including nested frames on a practice page

Starting URL: https://www.leafground.com/frame.xhtml

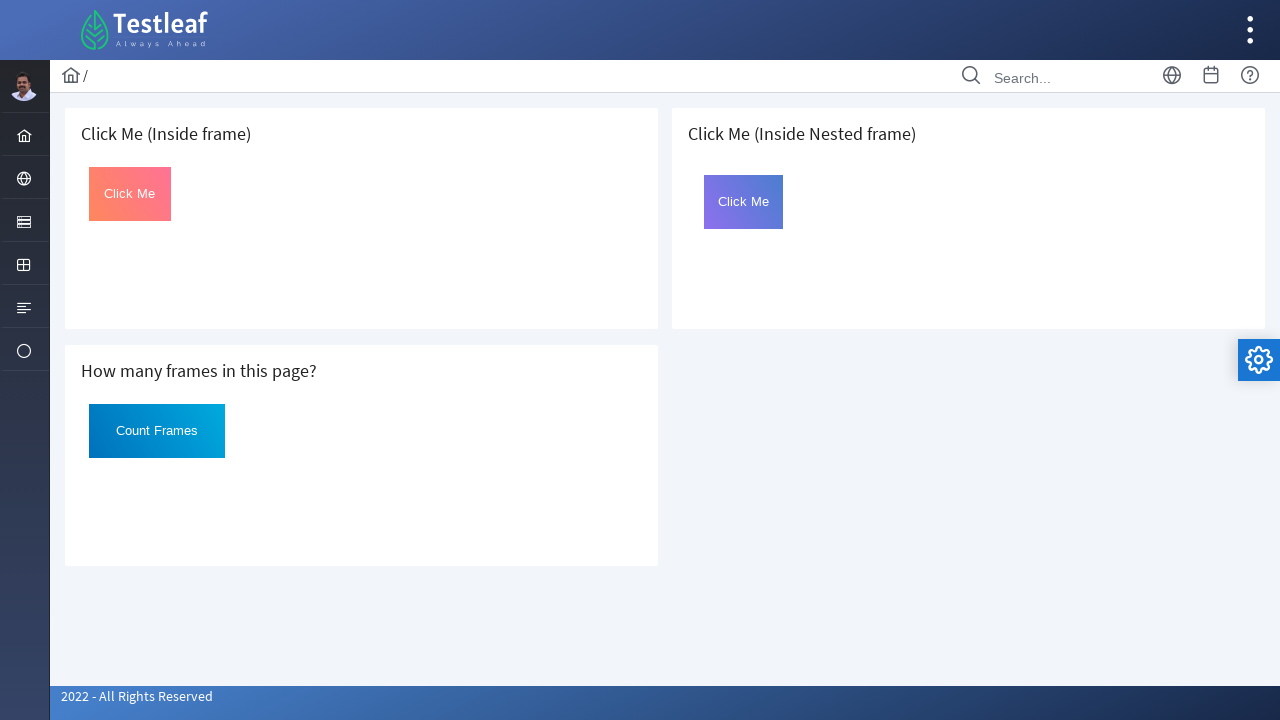

Retrieved all frames from the page
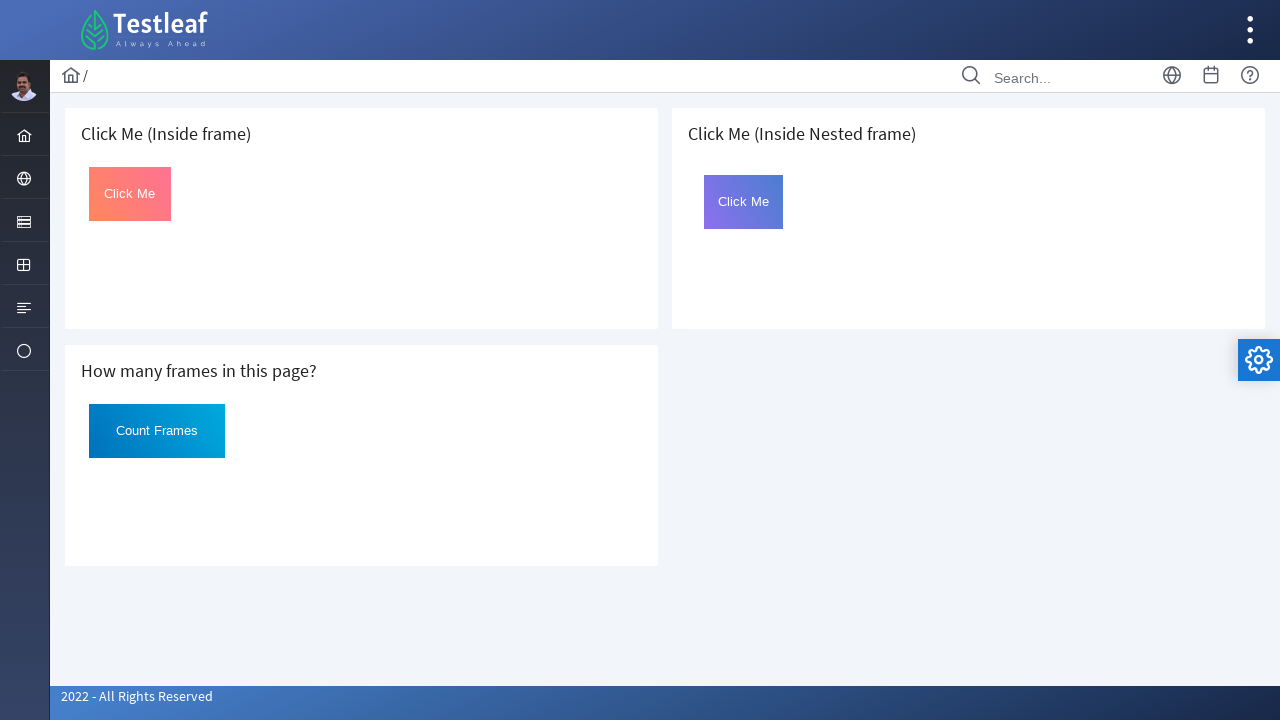

Accessed the first frame (index 1)
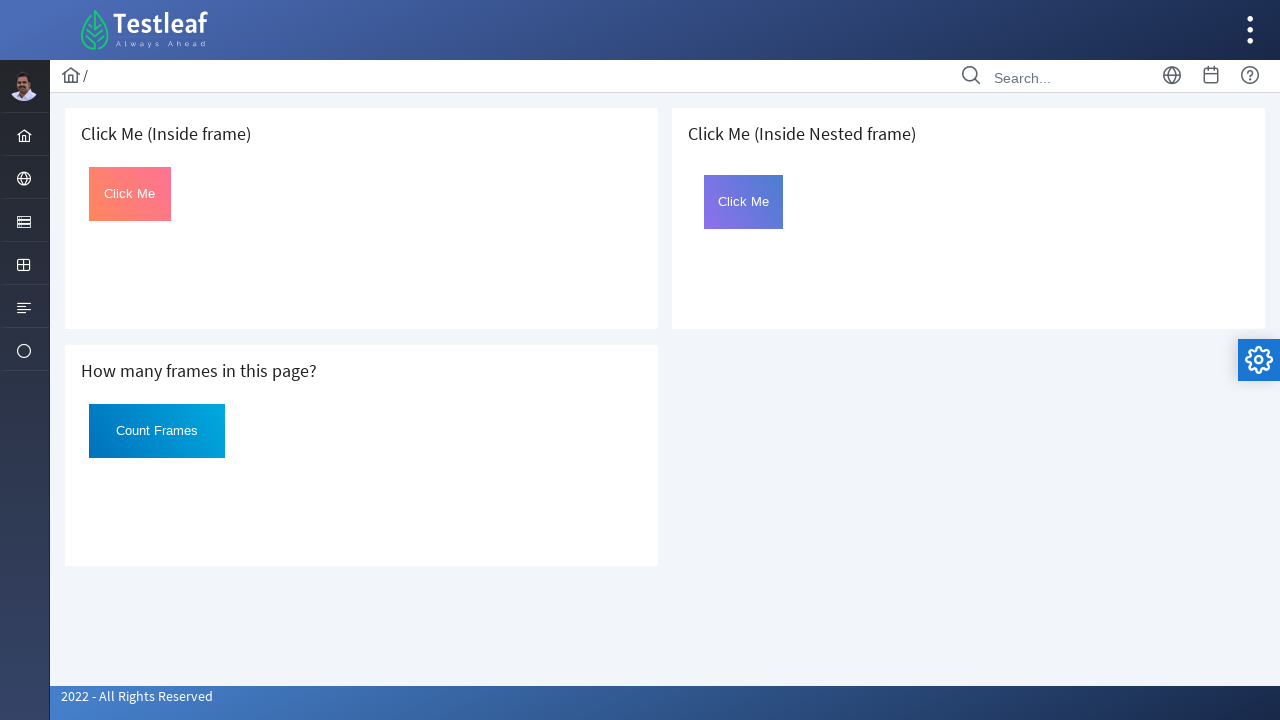

Clicked button inside the first frame at (130, 194) on #Click
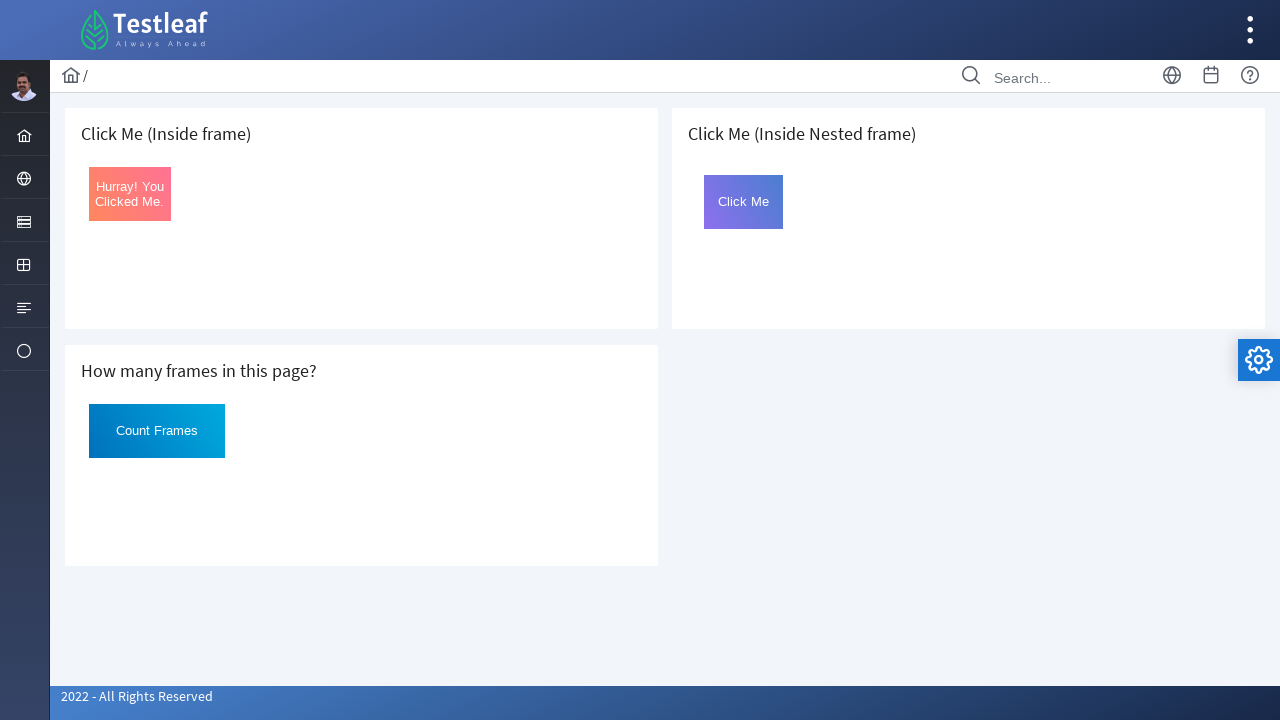

Accessed the fourth frame (nested frame, index 4)
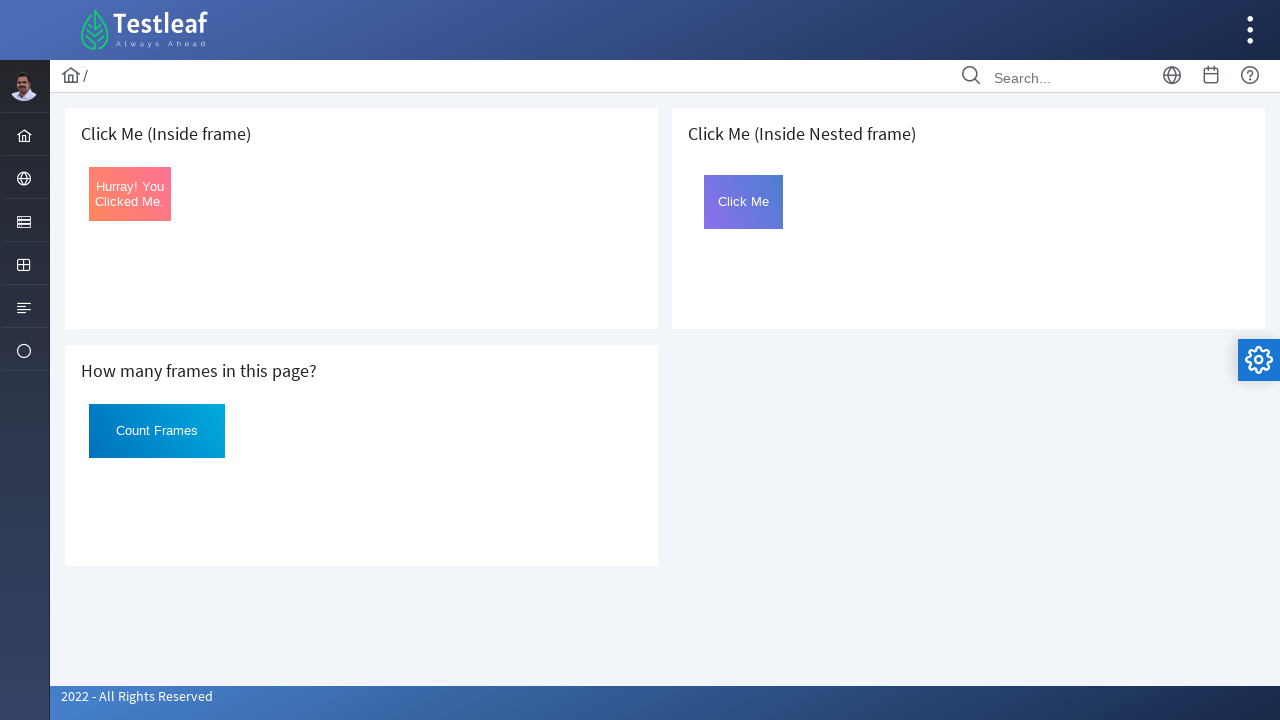

Clicked button inside the nested fourth frame at (744, 202) on #Click
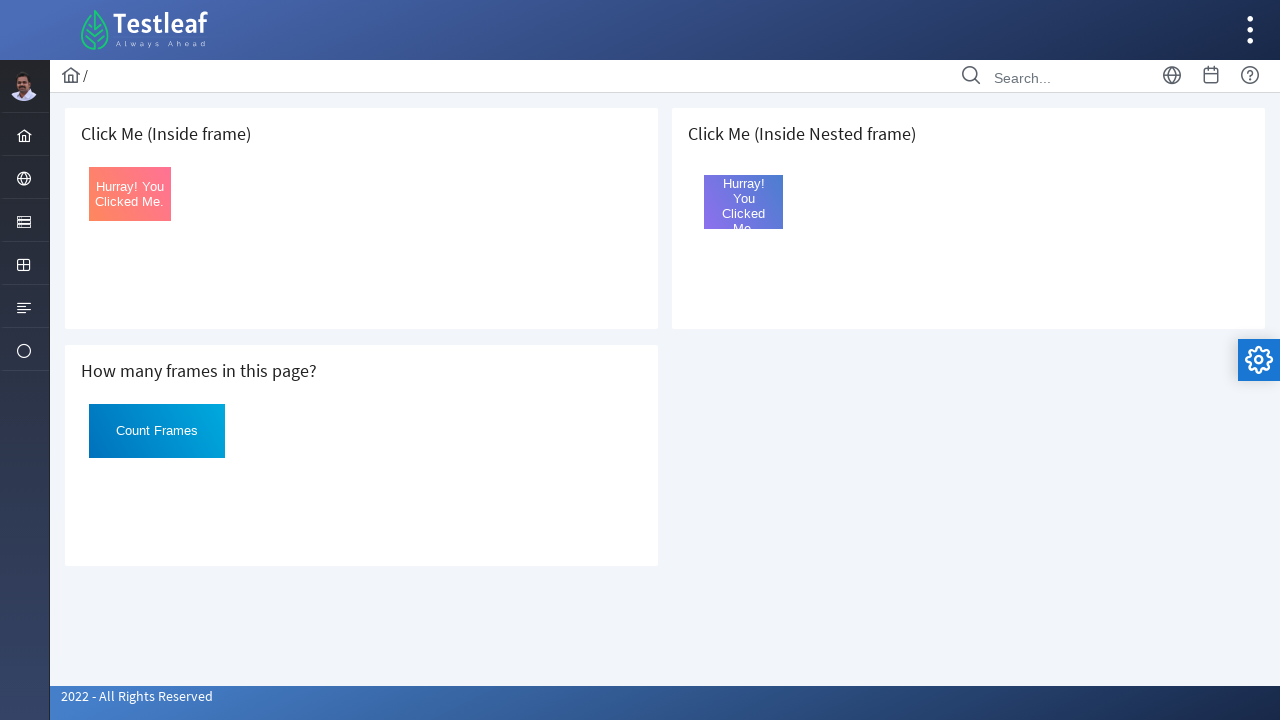

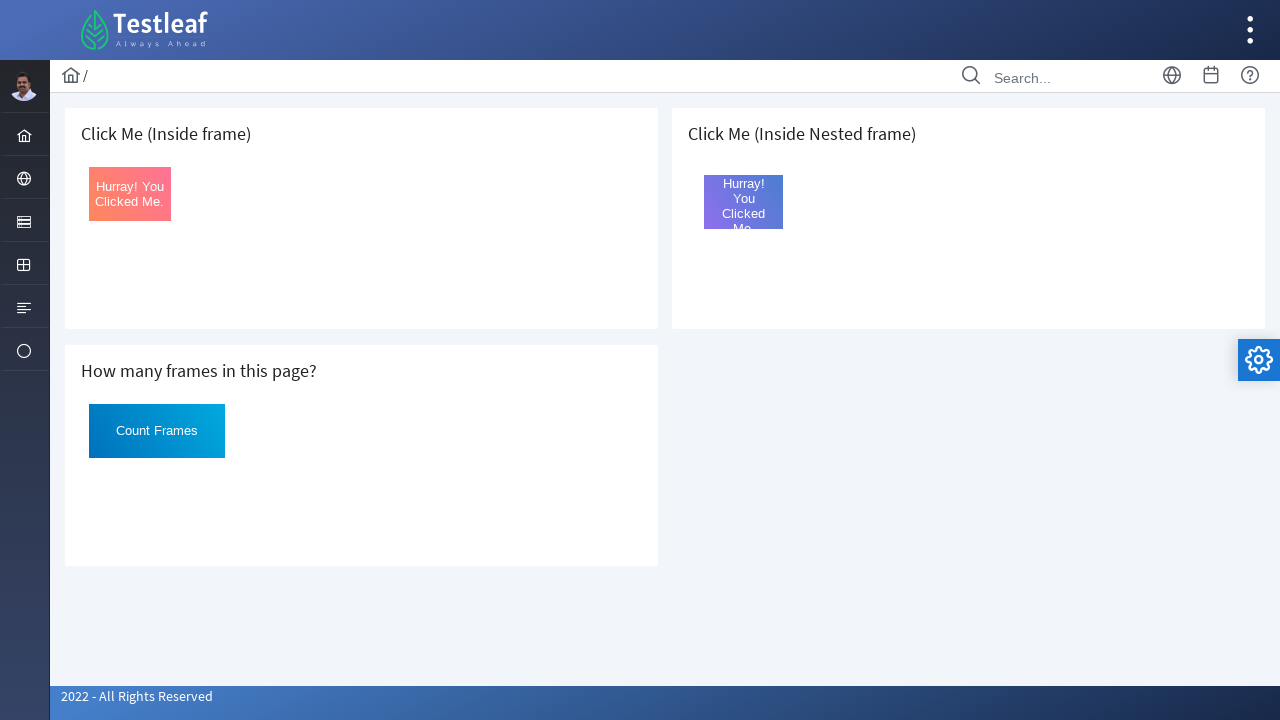